Tests the registration navigation link on the Koel app homepage by clicking on the registration link and verifying the page URL.

Starting URL: https://qa.koel.app/

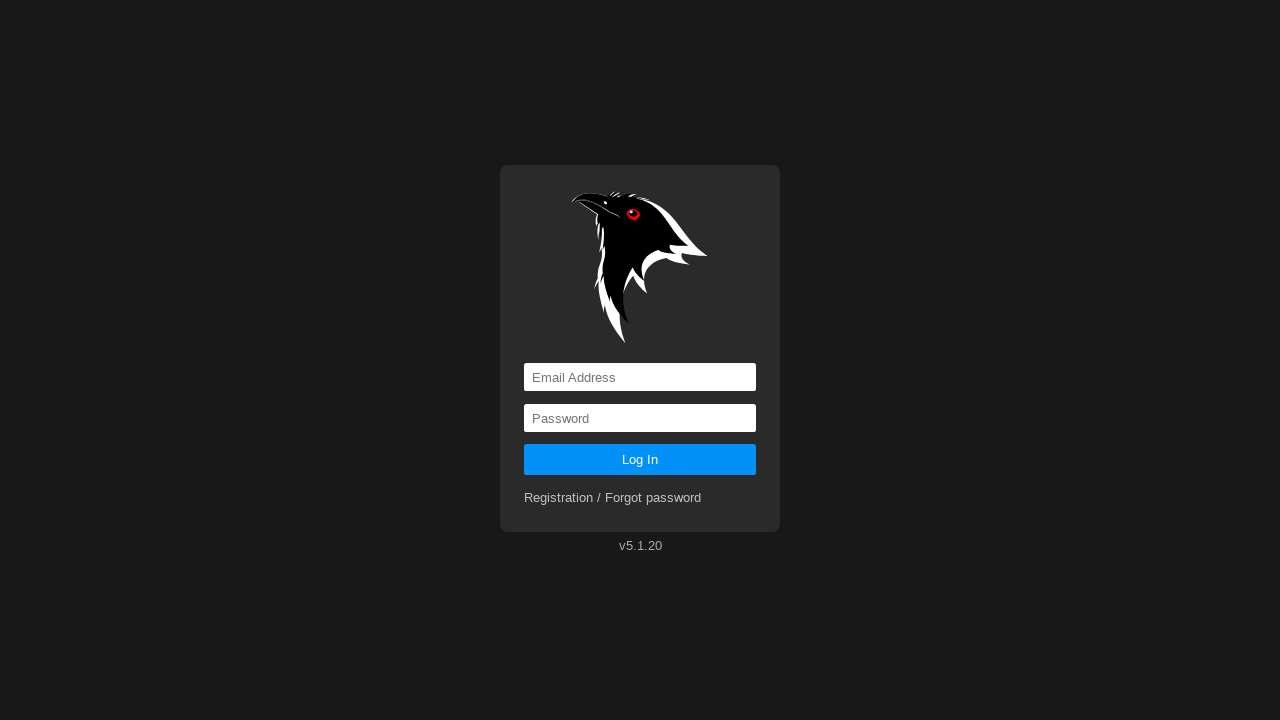

Clicked on the registration navigation link at (613, 498) on a[href*='registration']
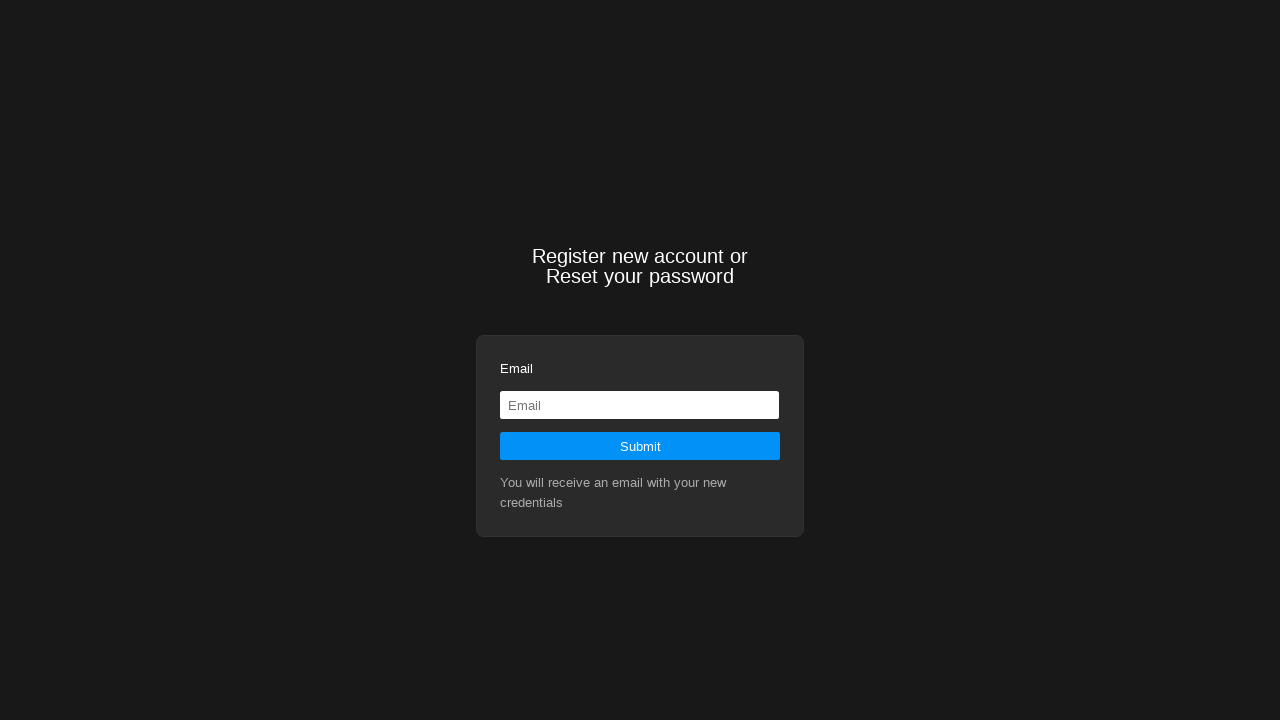

Waited for page to reach network idle state after registration link click
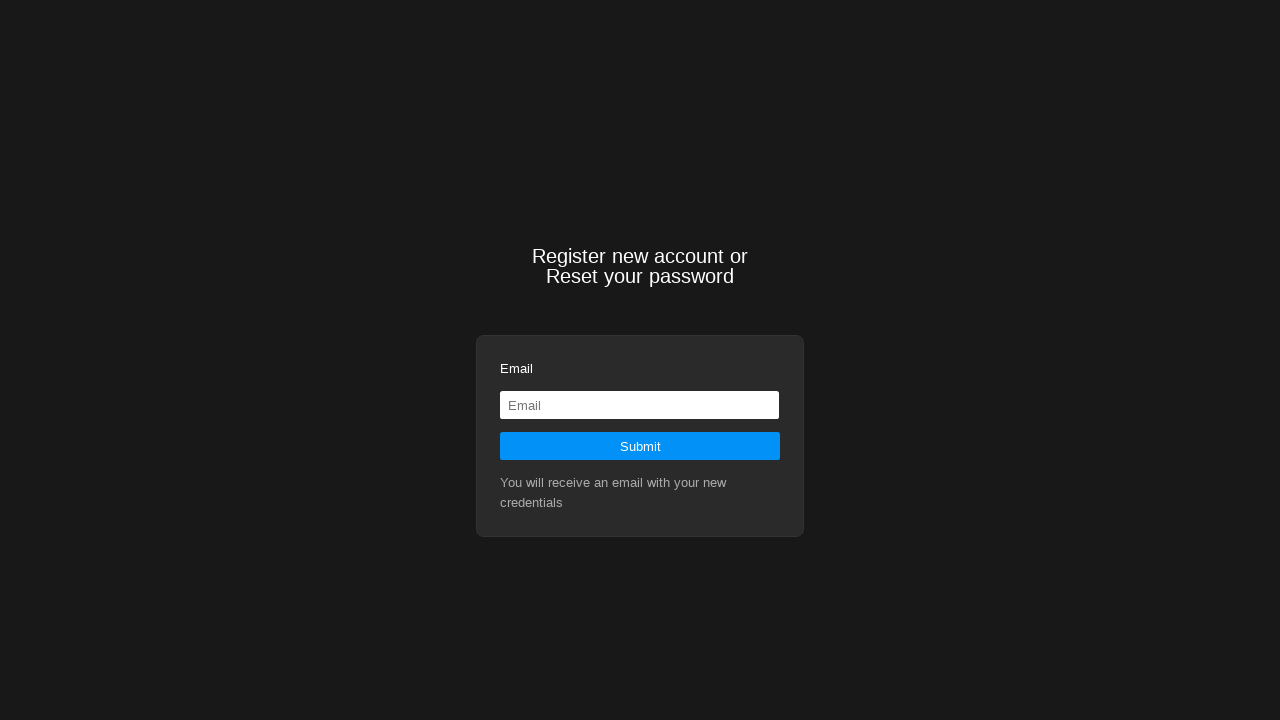

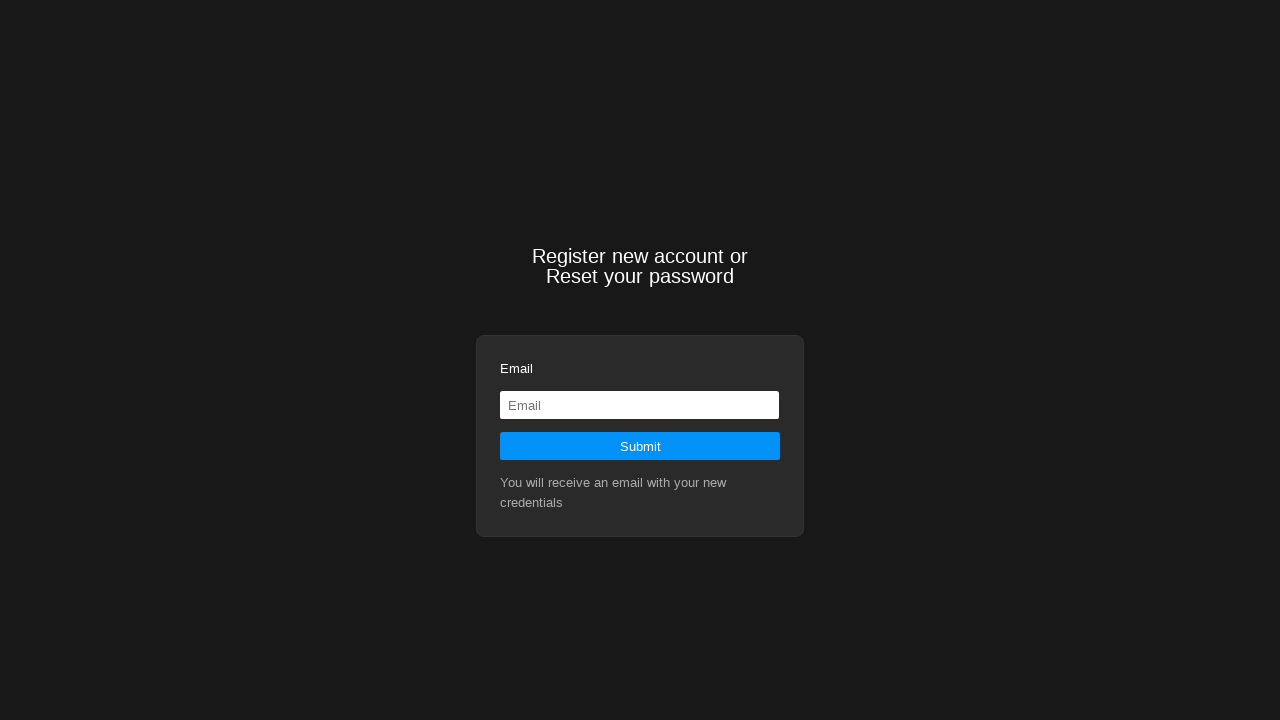